Tests checkbox toggling by clicking checkboxes and verifying states

Starting URL: https://bonigarcia.dev/selenium-webdriver-java/web-form.html

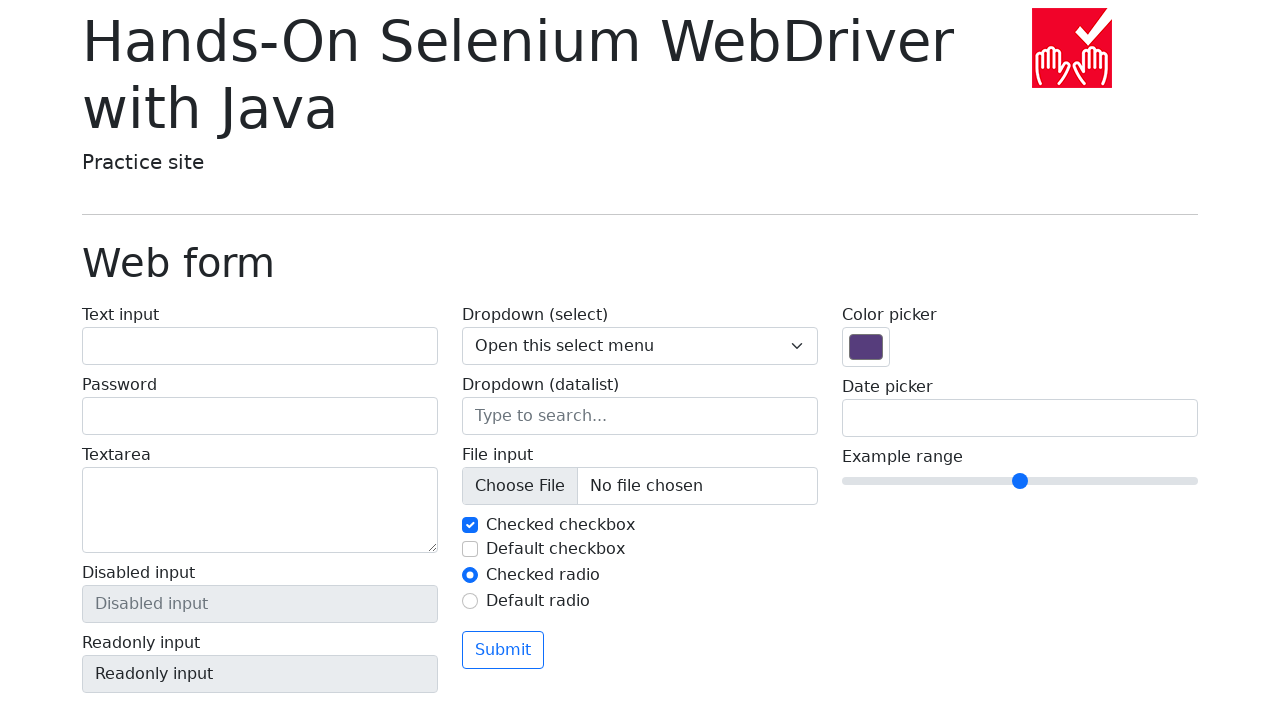

Located all checkbox elements on the page
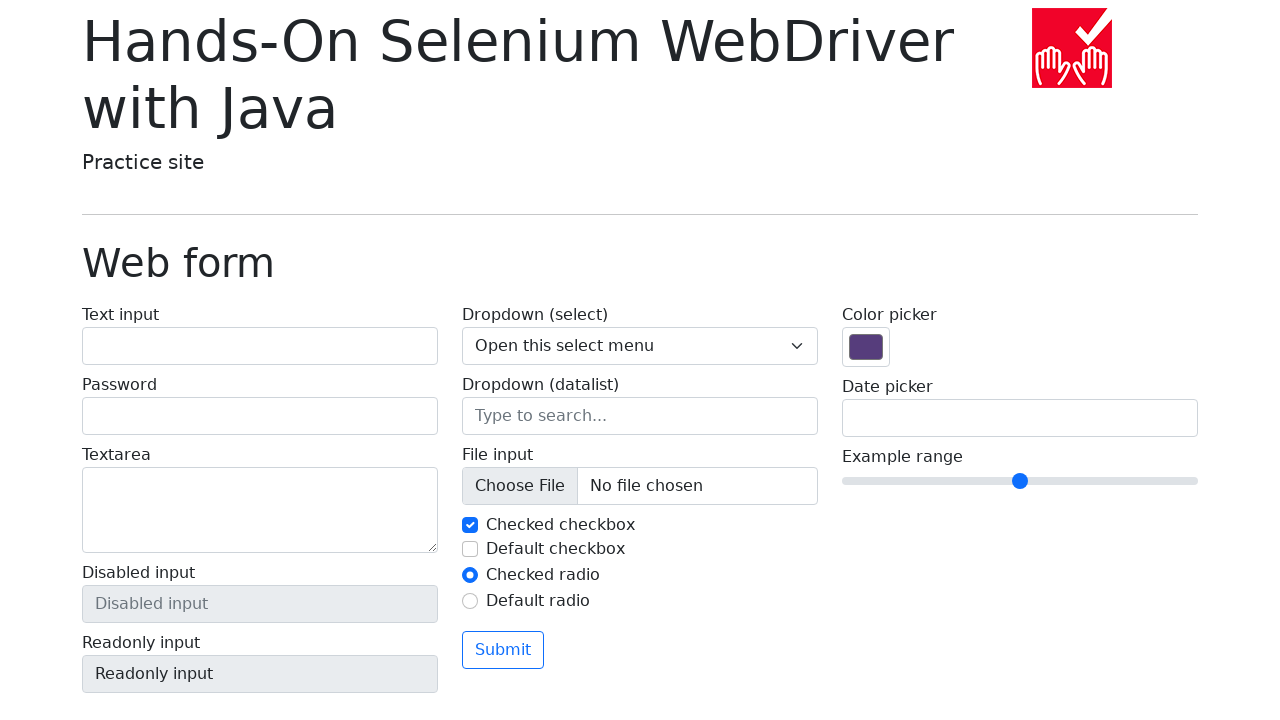

Verified that 2 checkboxes exist on the page
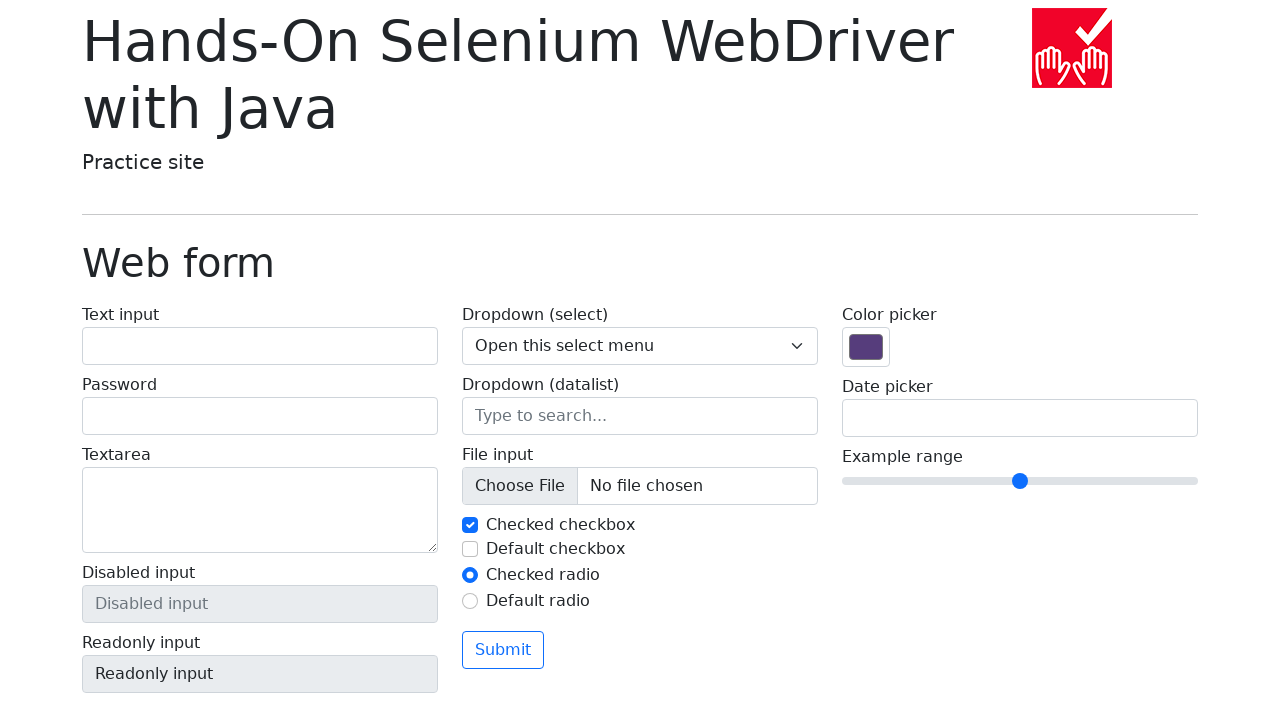

Located first checkbox with id 'my-check-1'
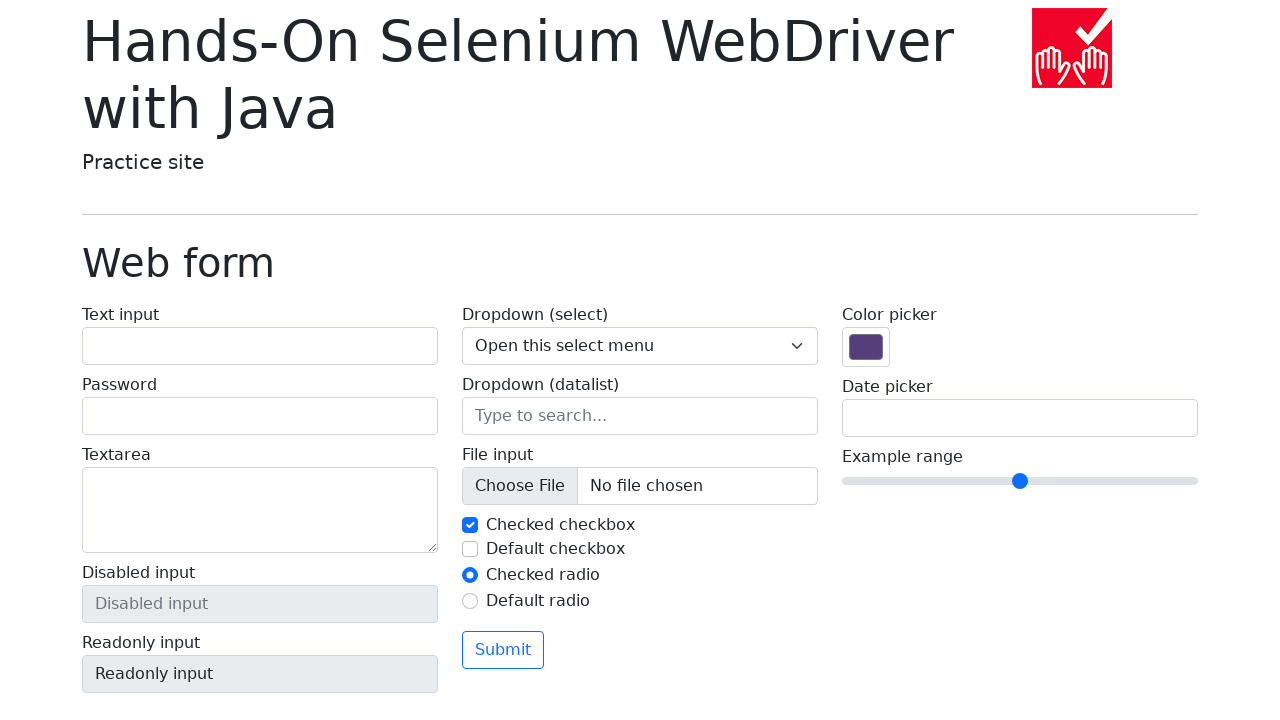

Located second checkbox with id 'my-check-2'
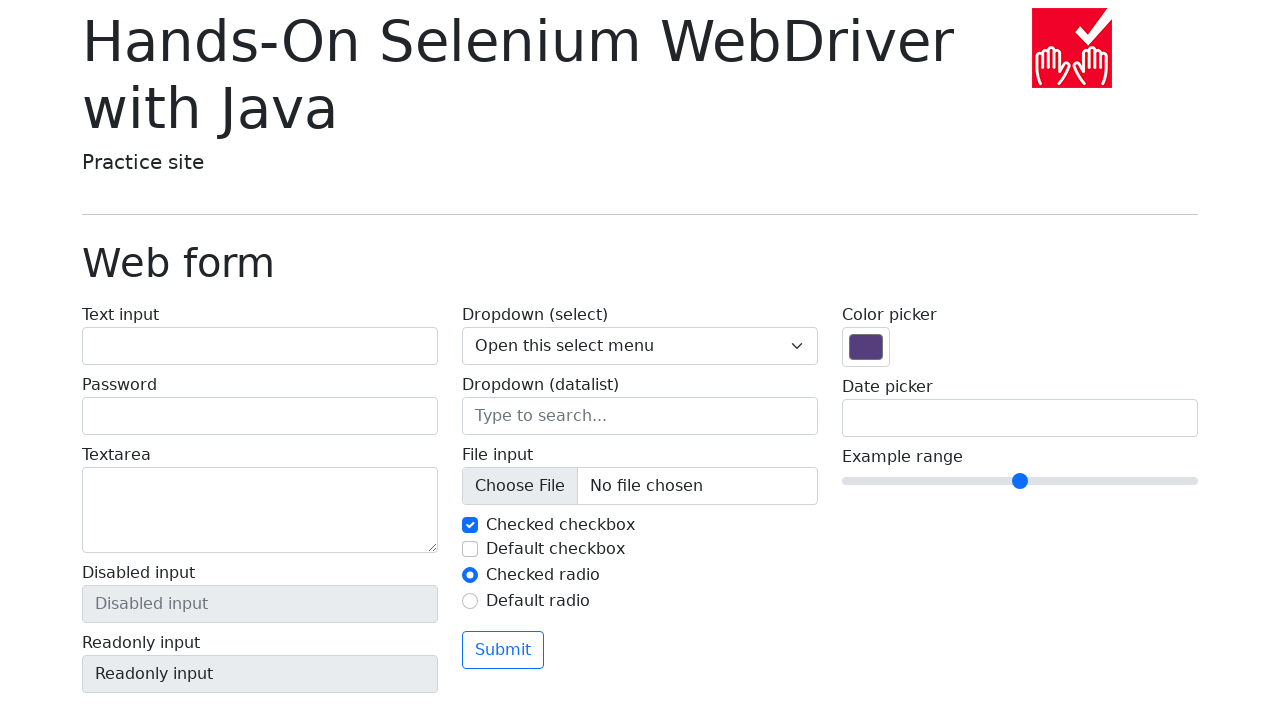

Verified that first checkbox is initially checked
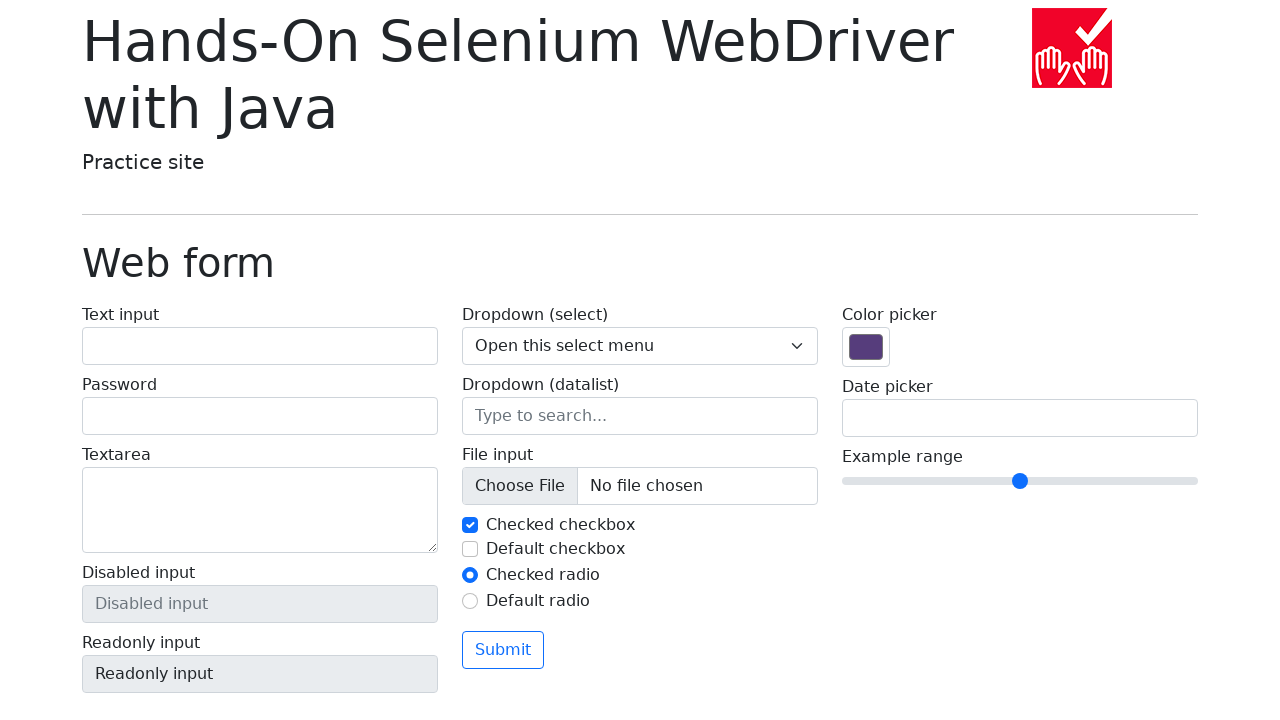

Clicked first checkbox to uncheck it at (470, 525) on input#my-check-1
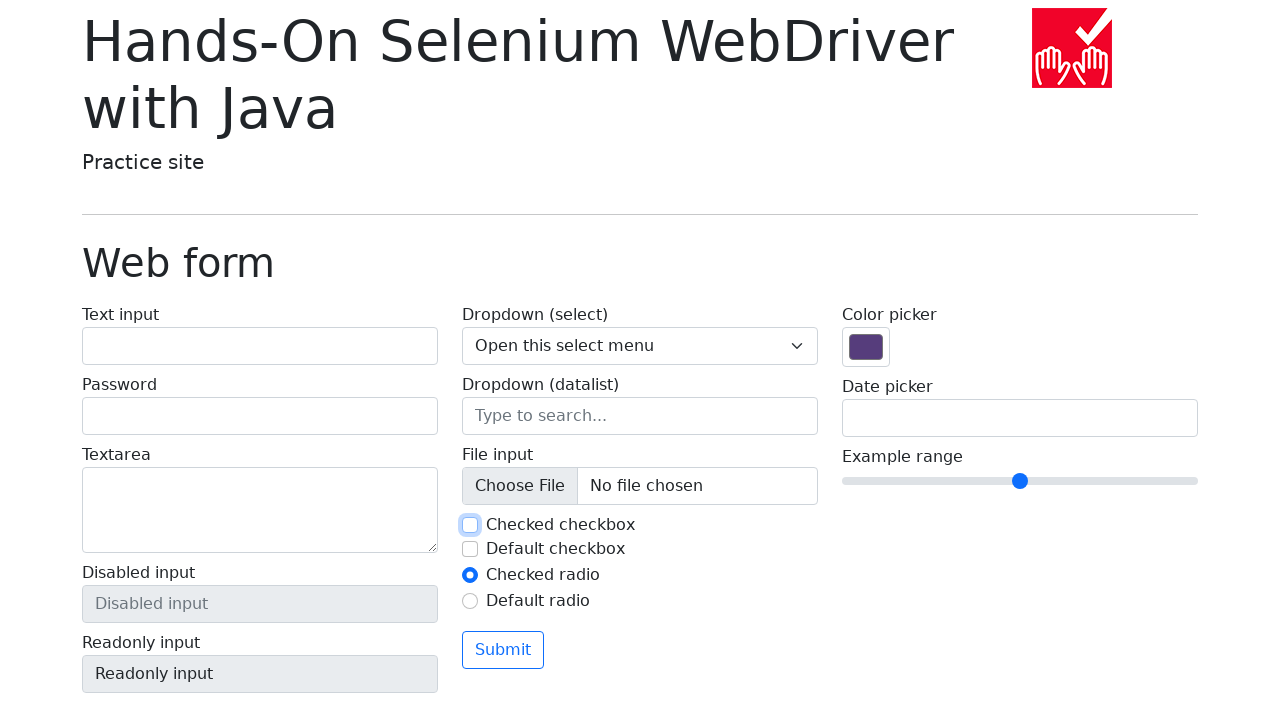

Verified that first checkbox is now unchecked
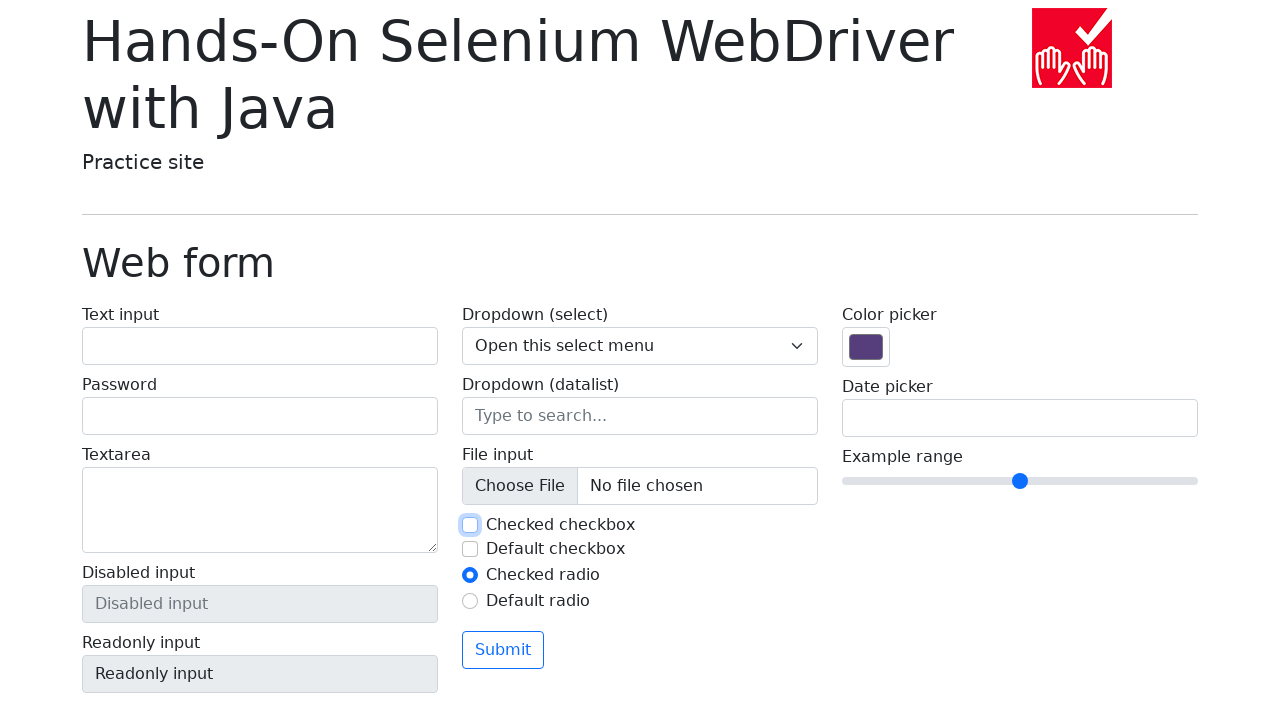

Clicked first checkbox to check it again at (470, 525) on input#my-check-1
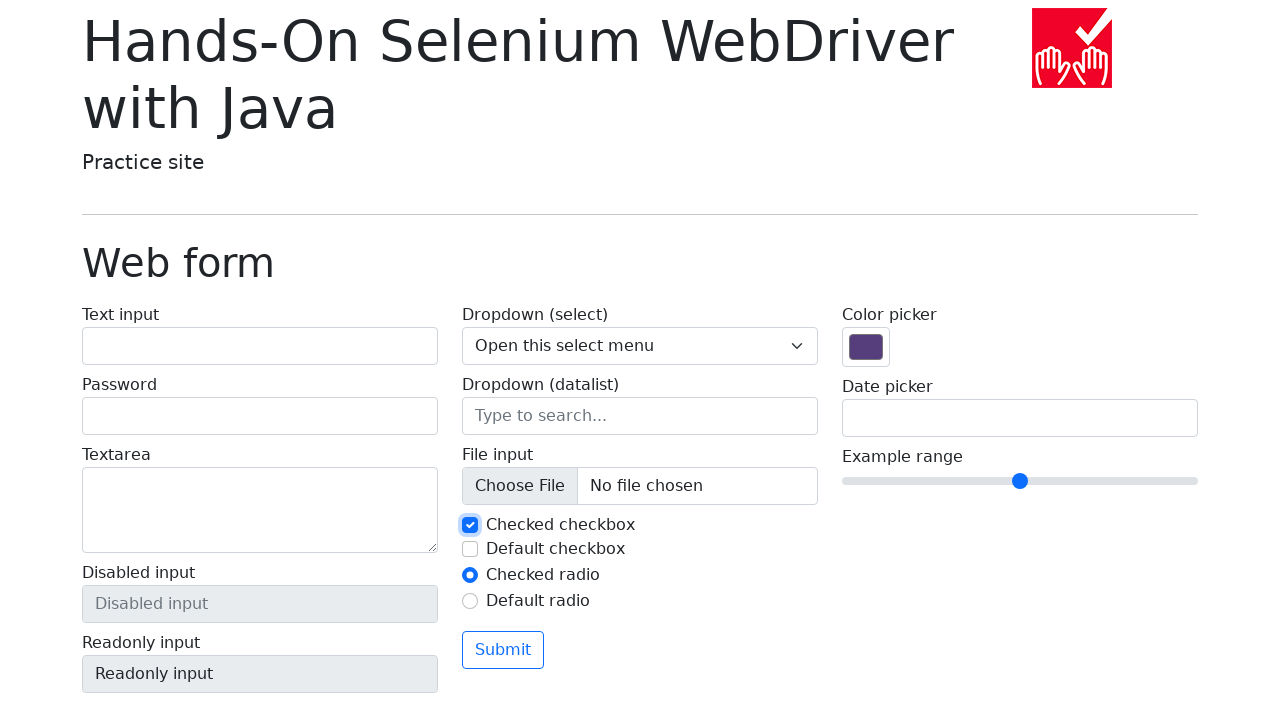

Verified that first checkbox is checked again
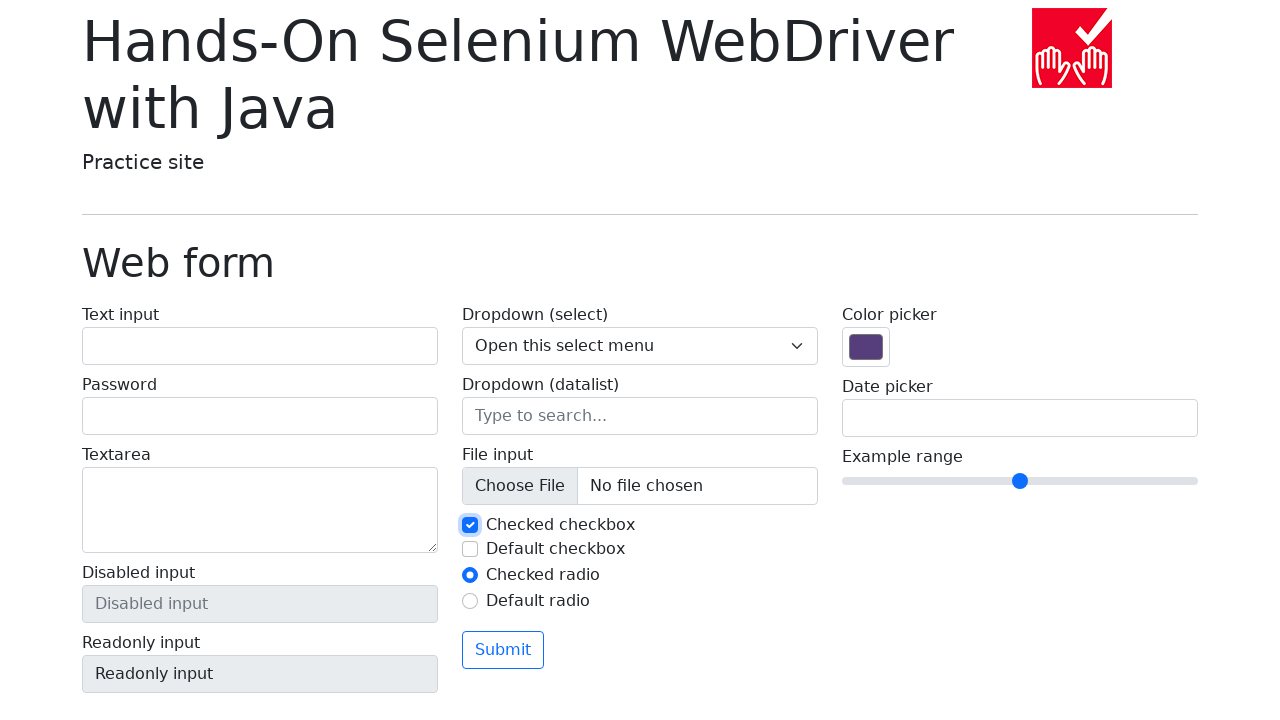

Clicked second checkbox to check it at (470, 549) on input#my-check-2
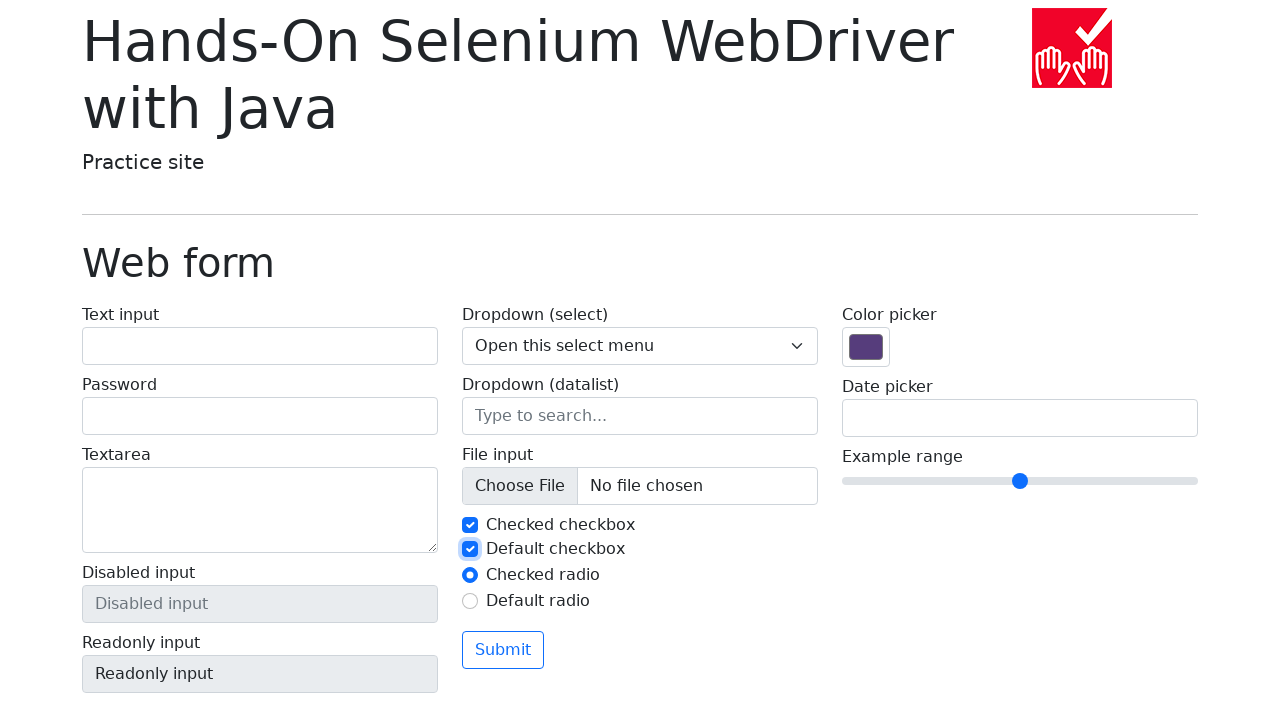

Verified that second checkbox is now checked
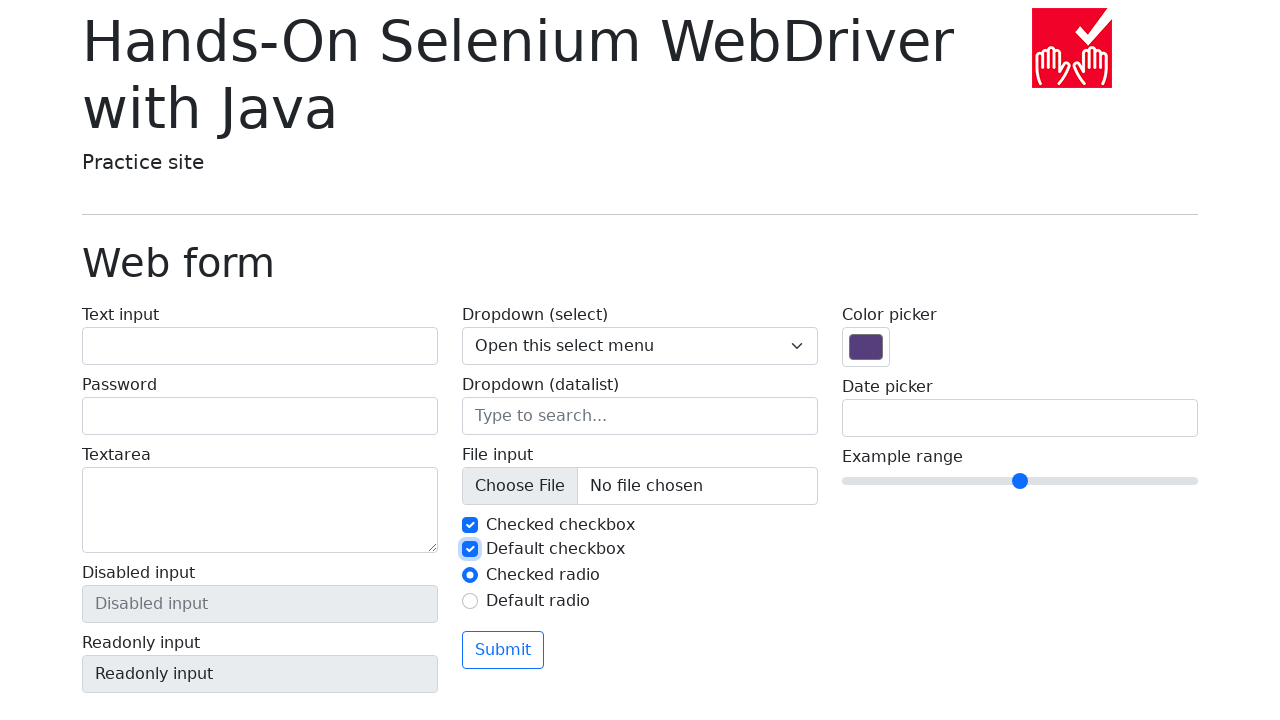

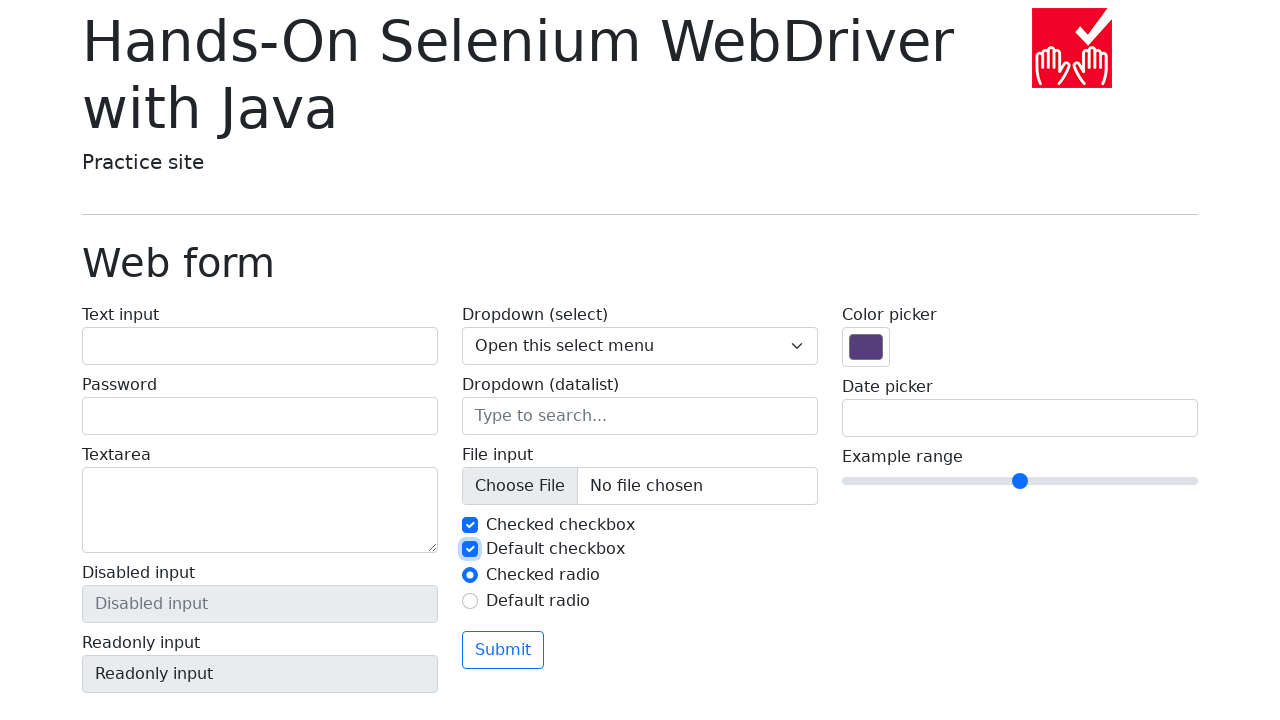